Verifies that clicking Privacy Policy and Terms of Service links opens new tabs with correct content, while the original tab URL remains unchanged

Starting URL: https://crio-qkart-frontend-qa.vercel.app/

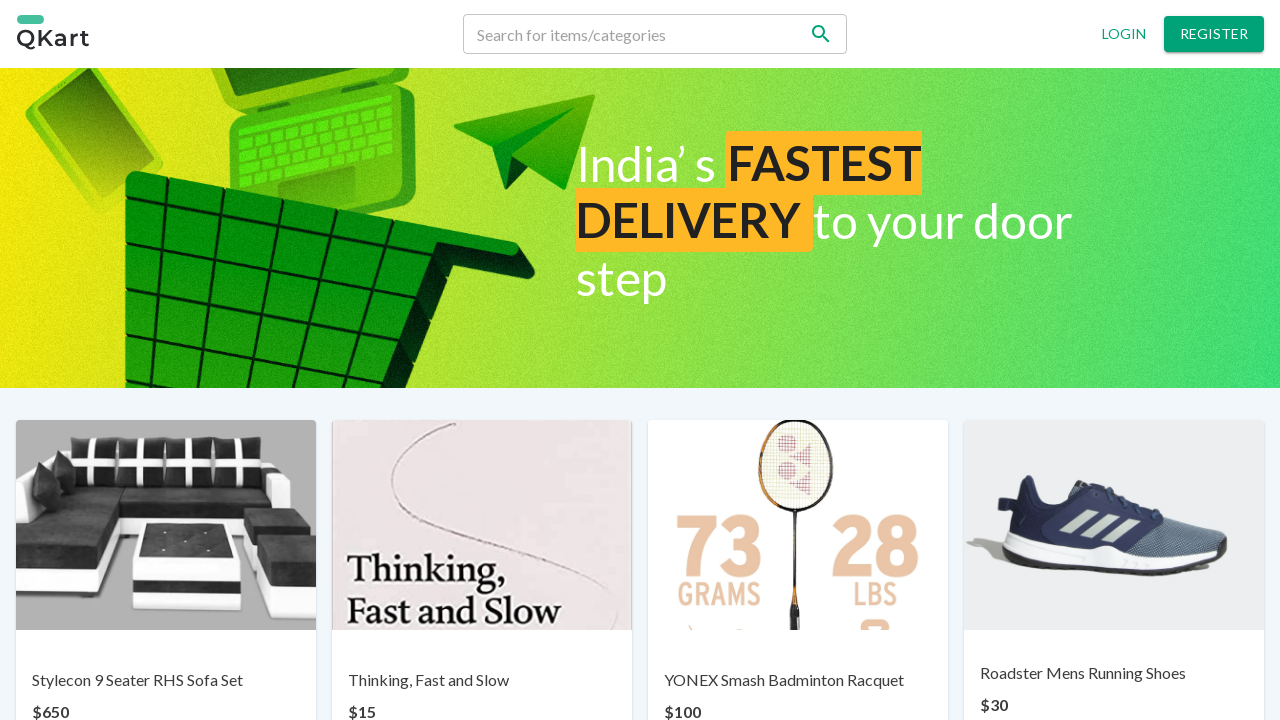

Stored original page URL for reference
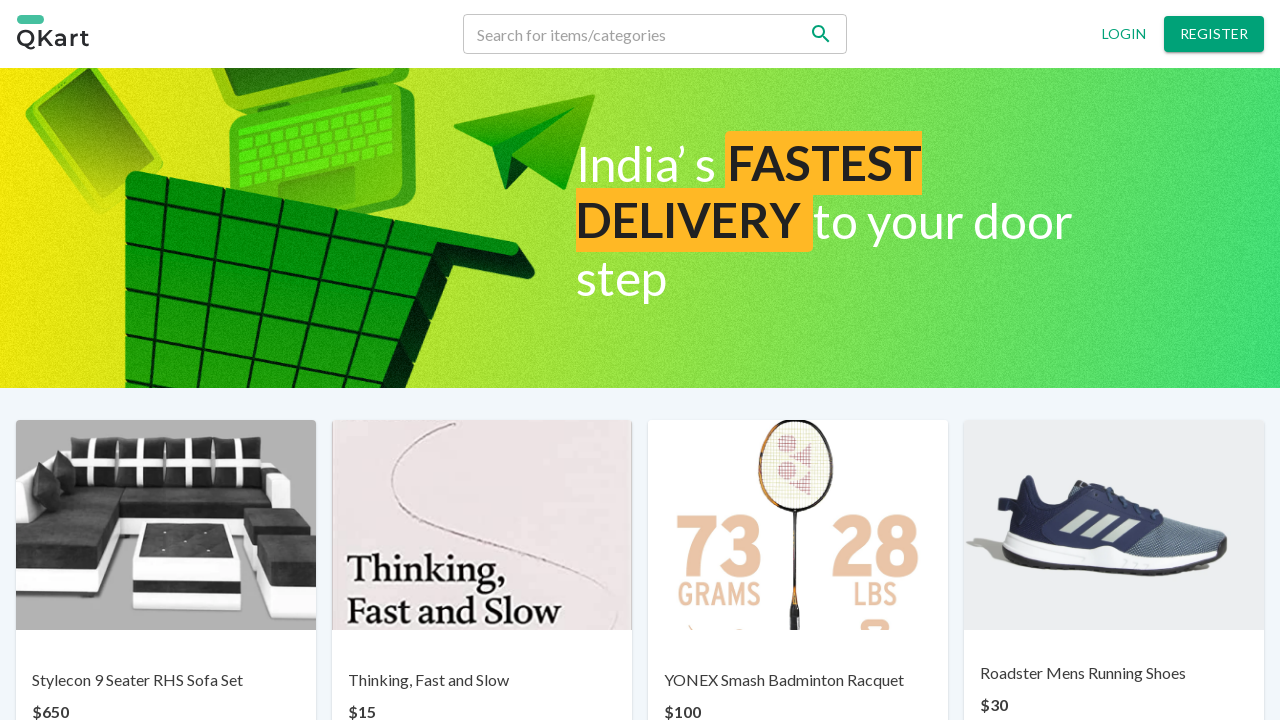

Clicked on Privacy Policy link at (486, 667) on xpath=//*[@id='root']/div/div/div[5]/div[2]/p[1]/a
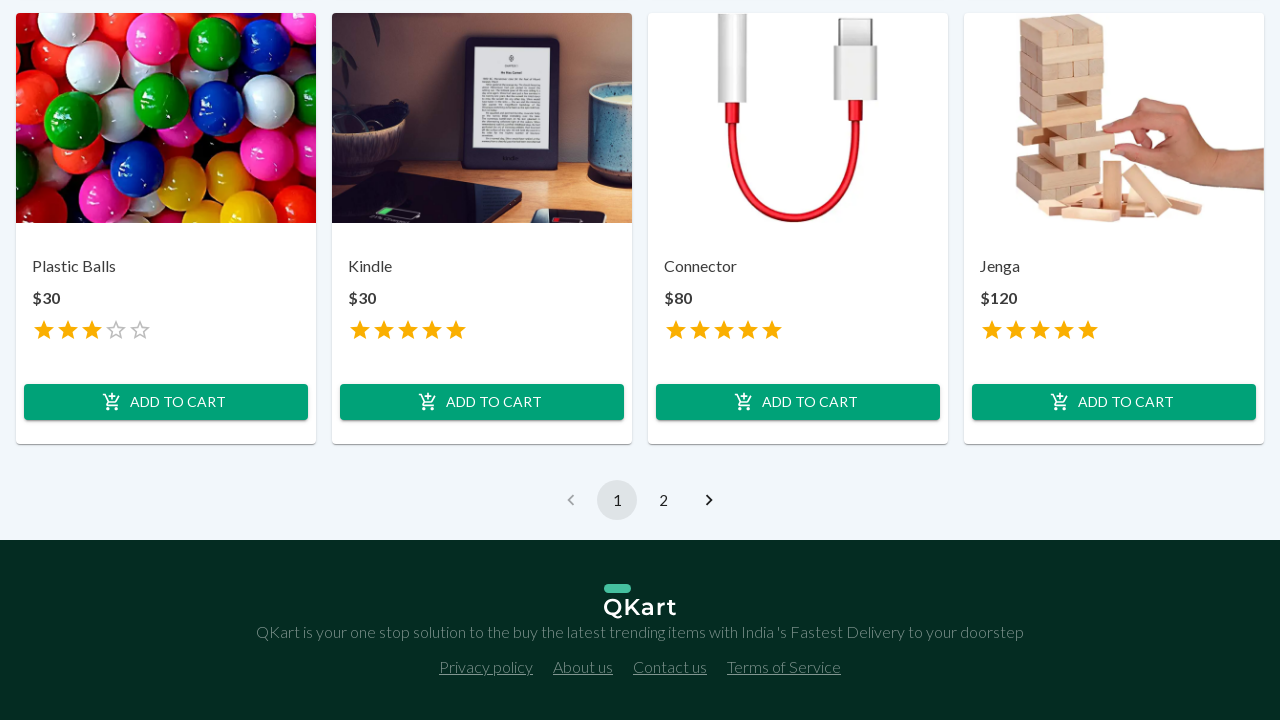

Waited 1 second for new tab to open
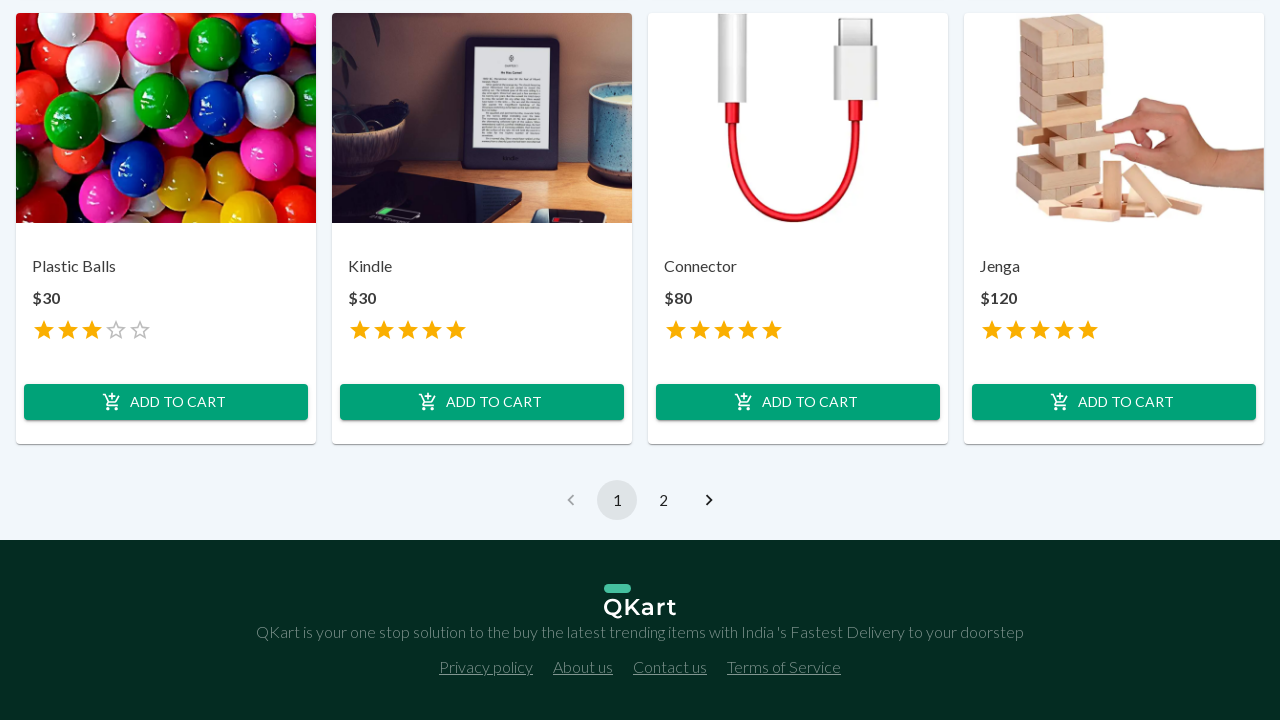

Verified original tab URL remained unchanged after Privacy Policy link click
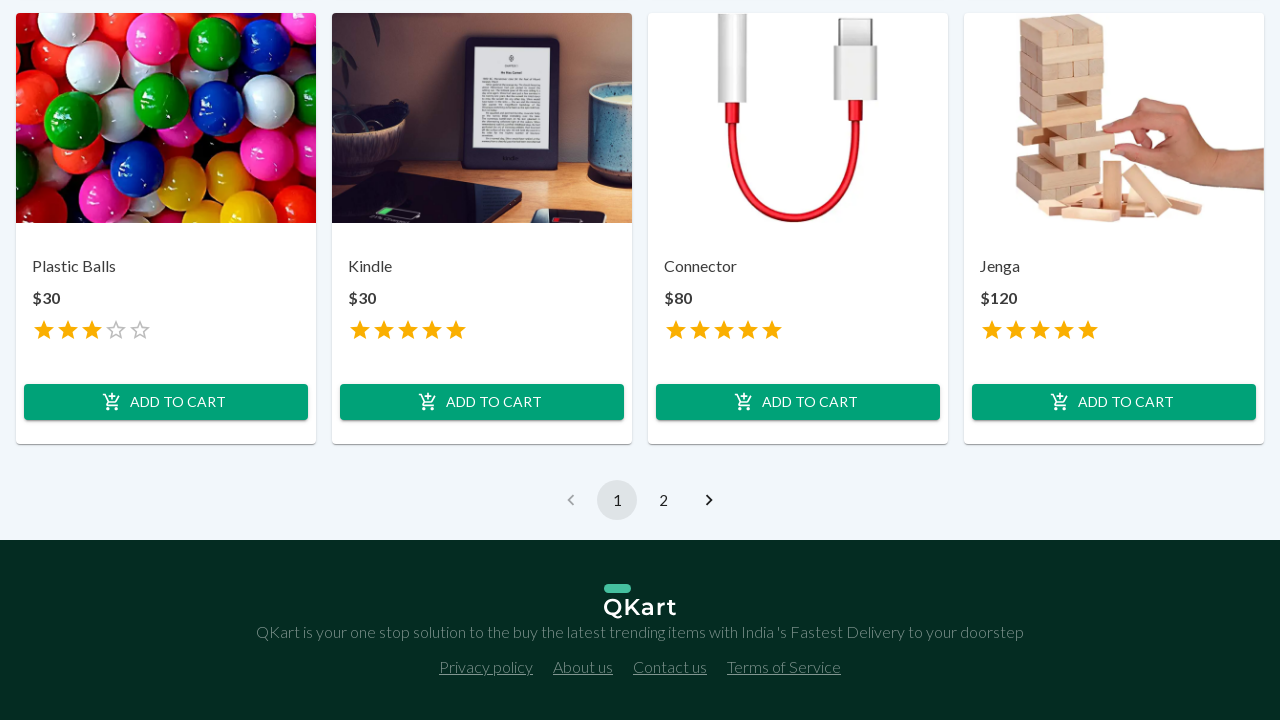

Retrieved new tab from browser context
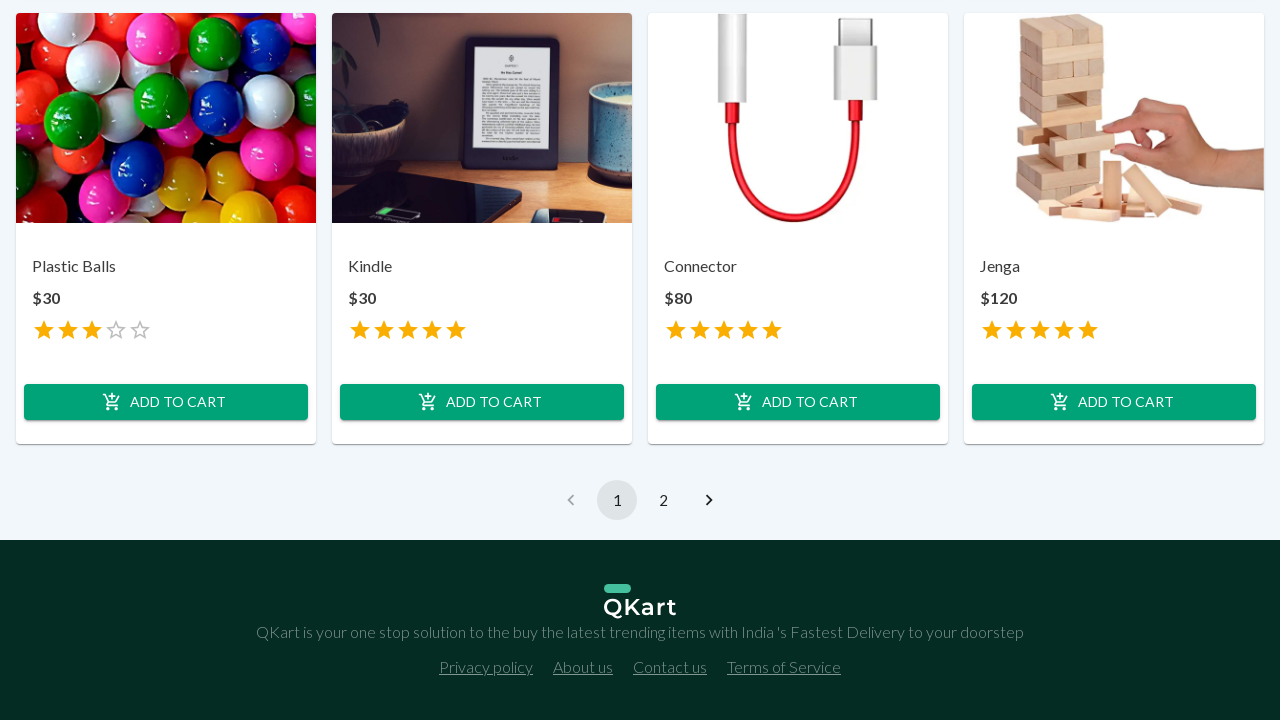

Waited for Privacy Policy page to load
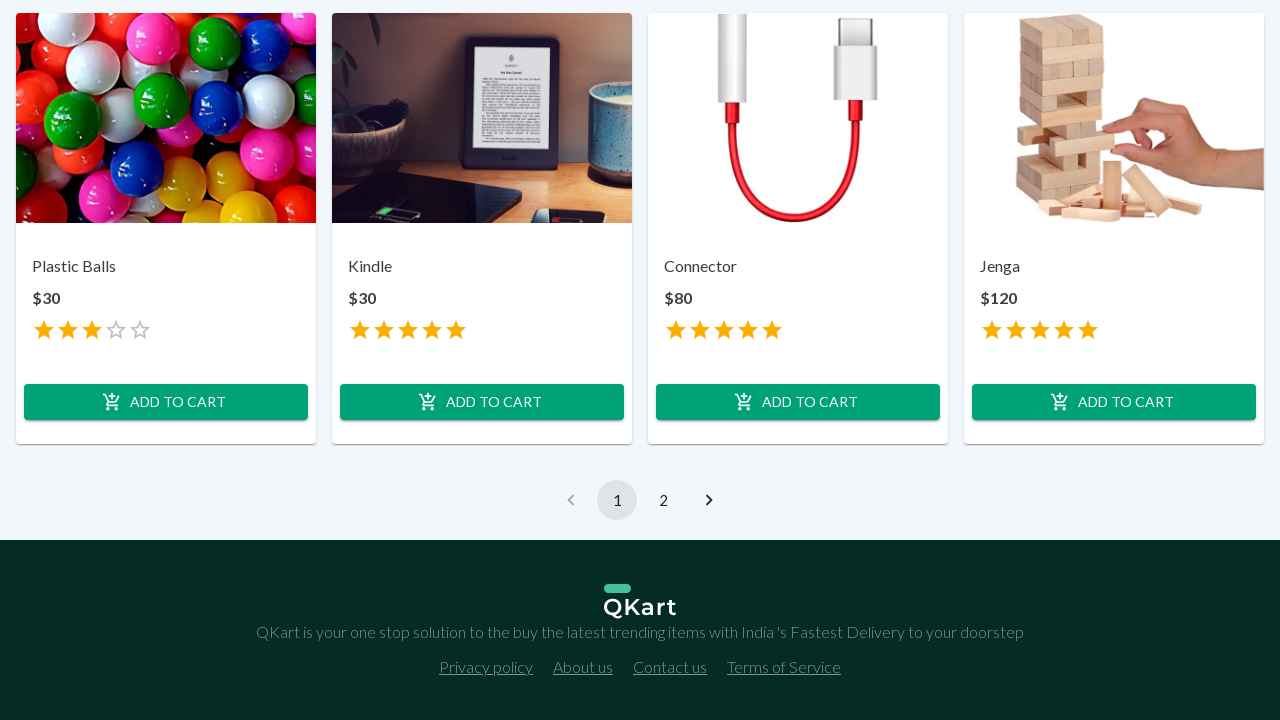

Verified Privacy Policy content in new tab
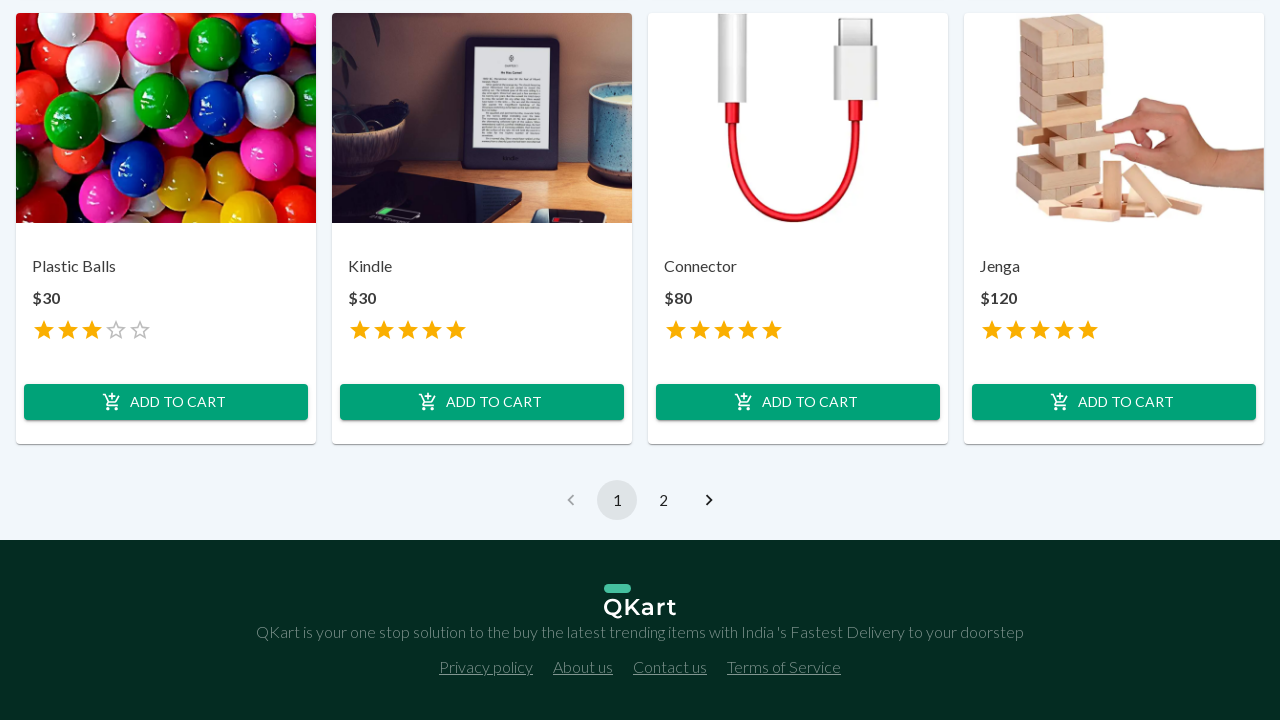

Closed Privacy Policy tab
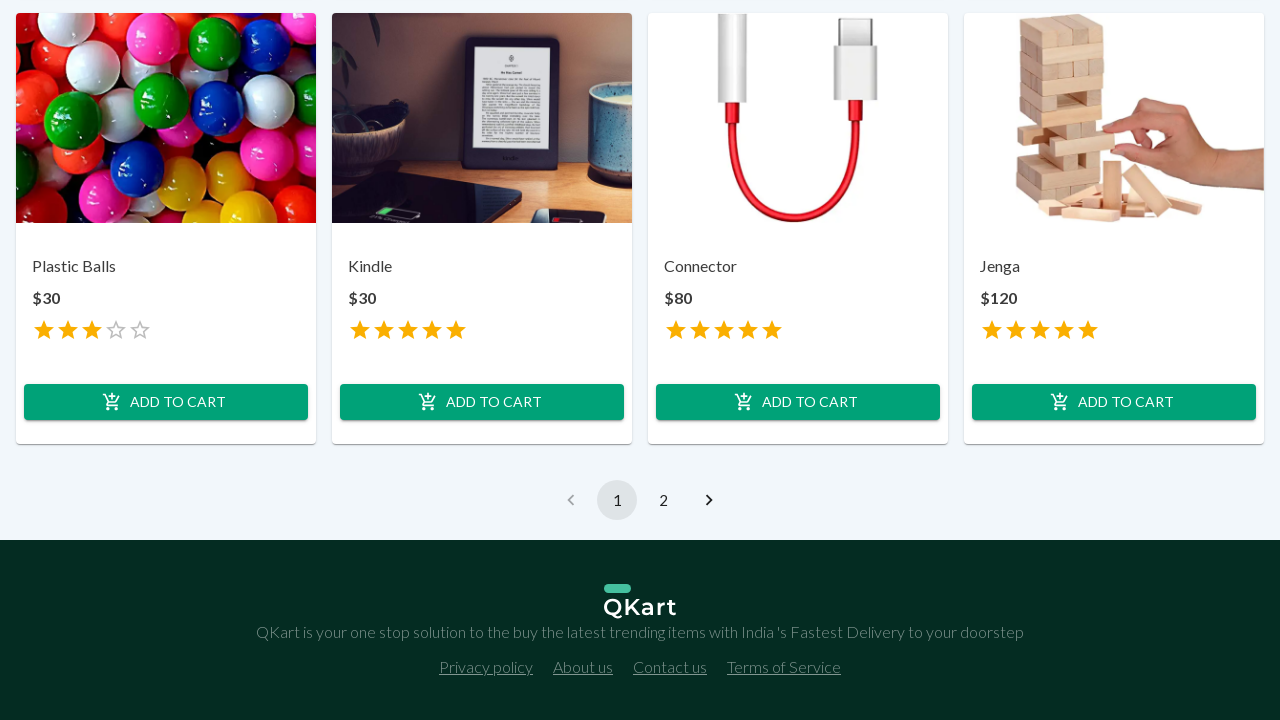

Clicked on Terms of Service link at (784, 667) on xpath=//*[@id='root']/div/div/div[5]/div[2]/p[4]/a
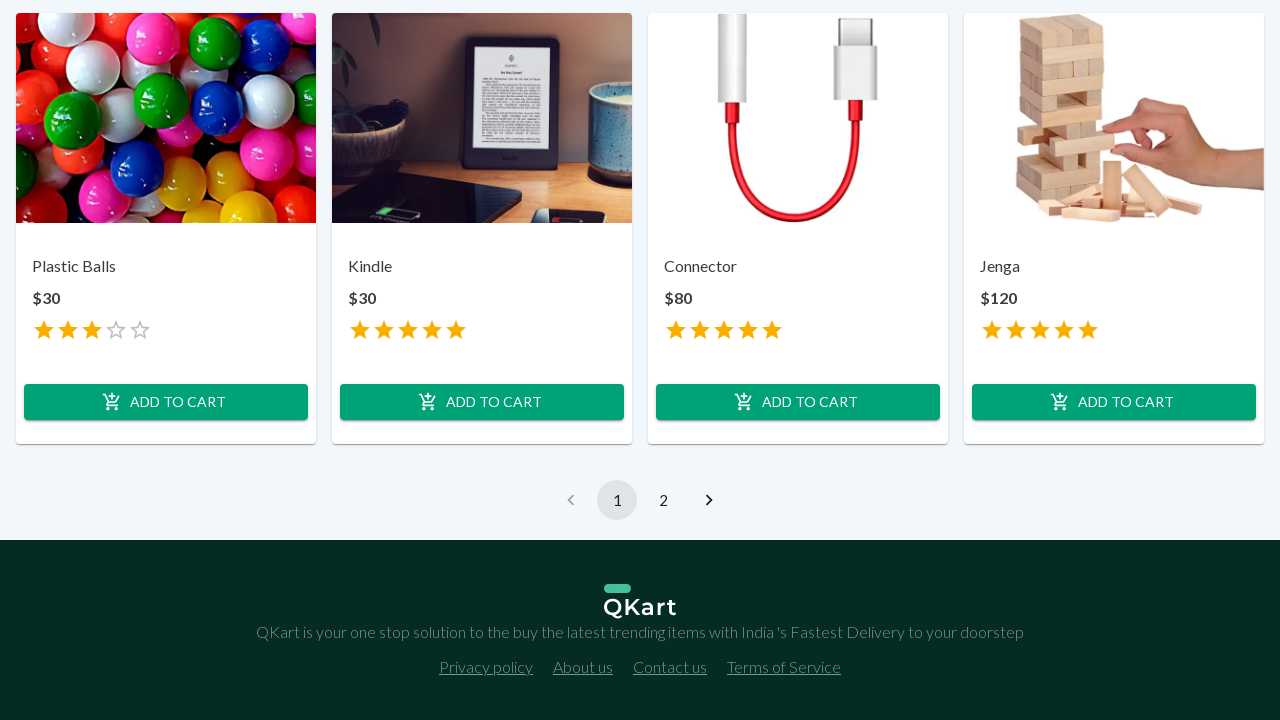

Waited 1 second for Terms of Service tab to open
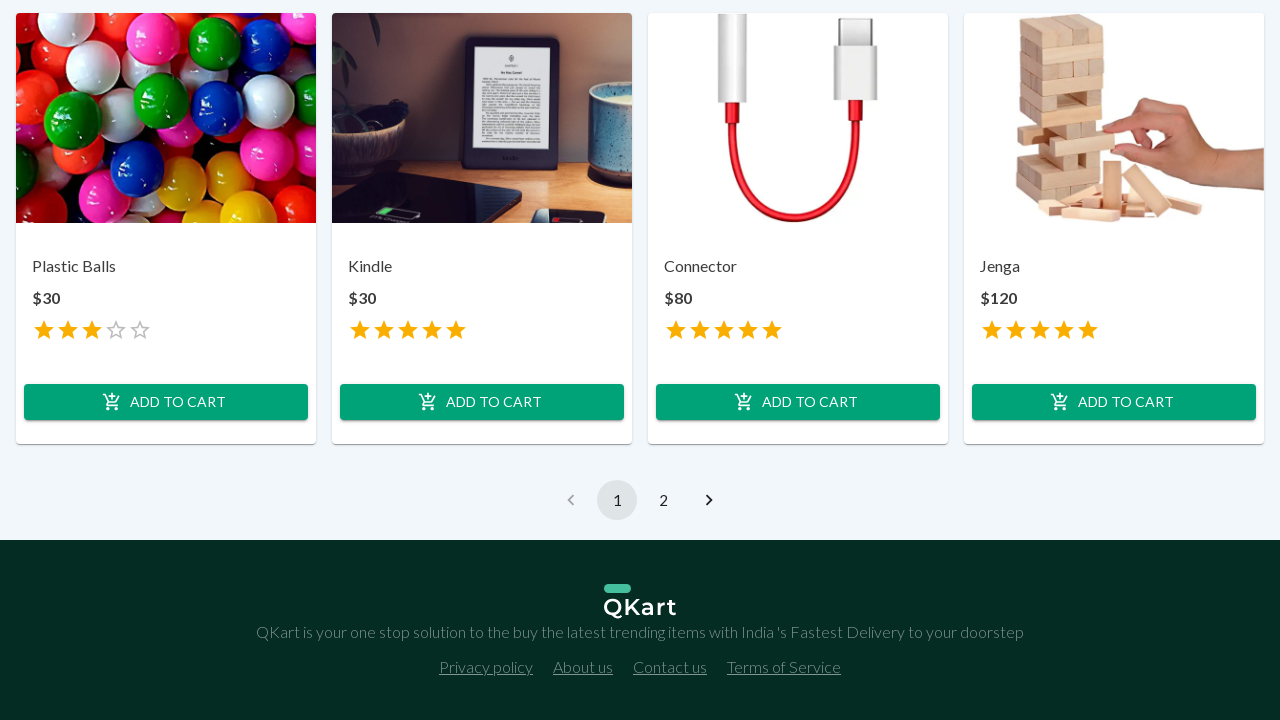

Verified original tab URL remained unchanged after Terms of Service link click
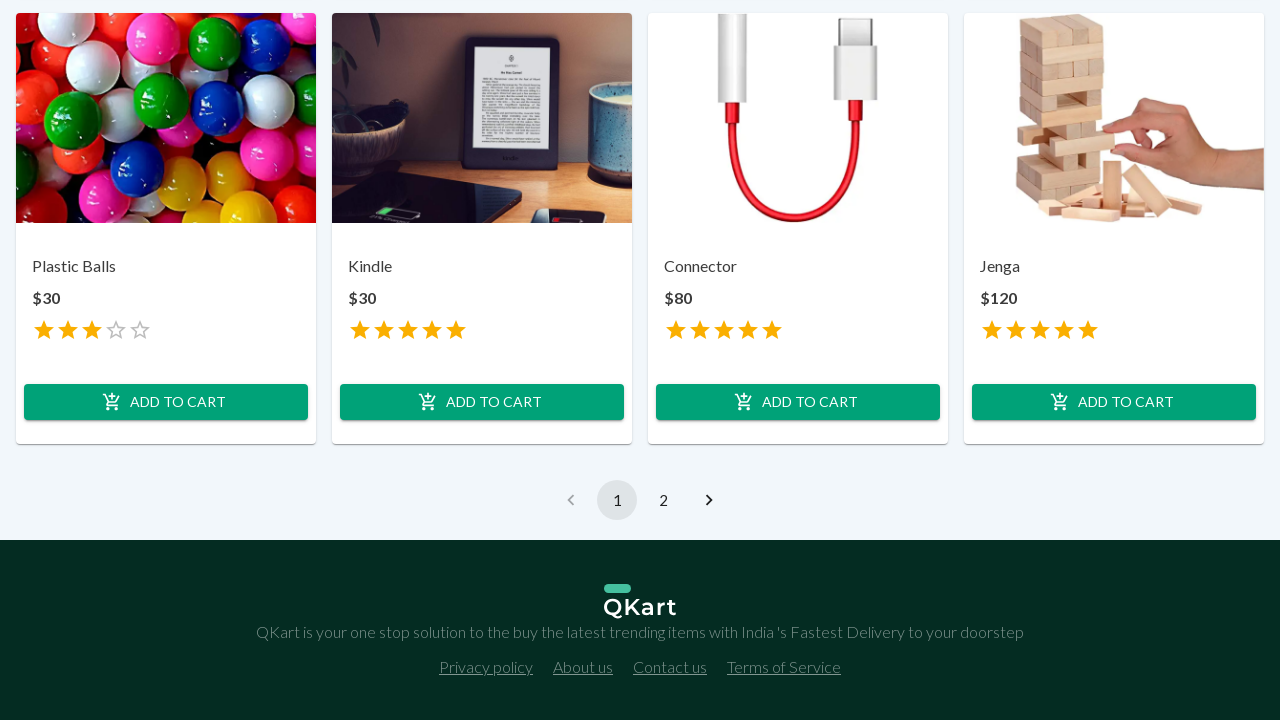

Retrieved Terms of Service tab from browser context
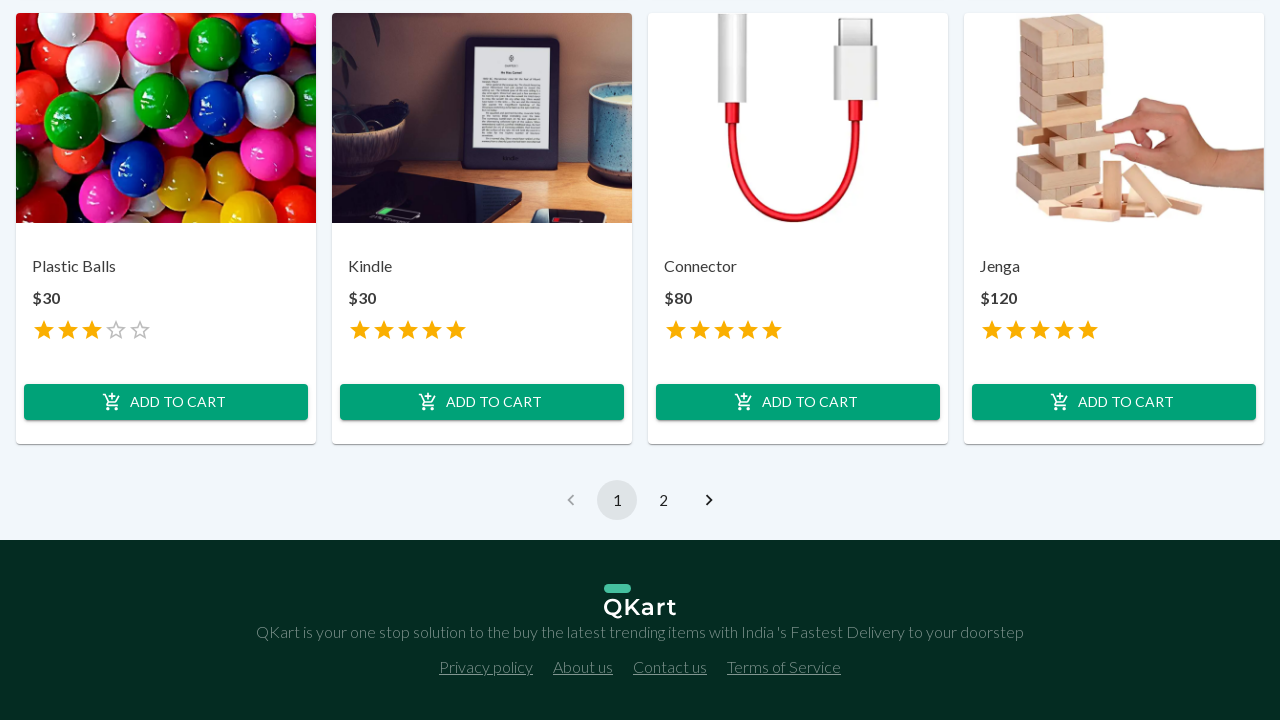

Waited for Terms of Service page to load
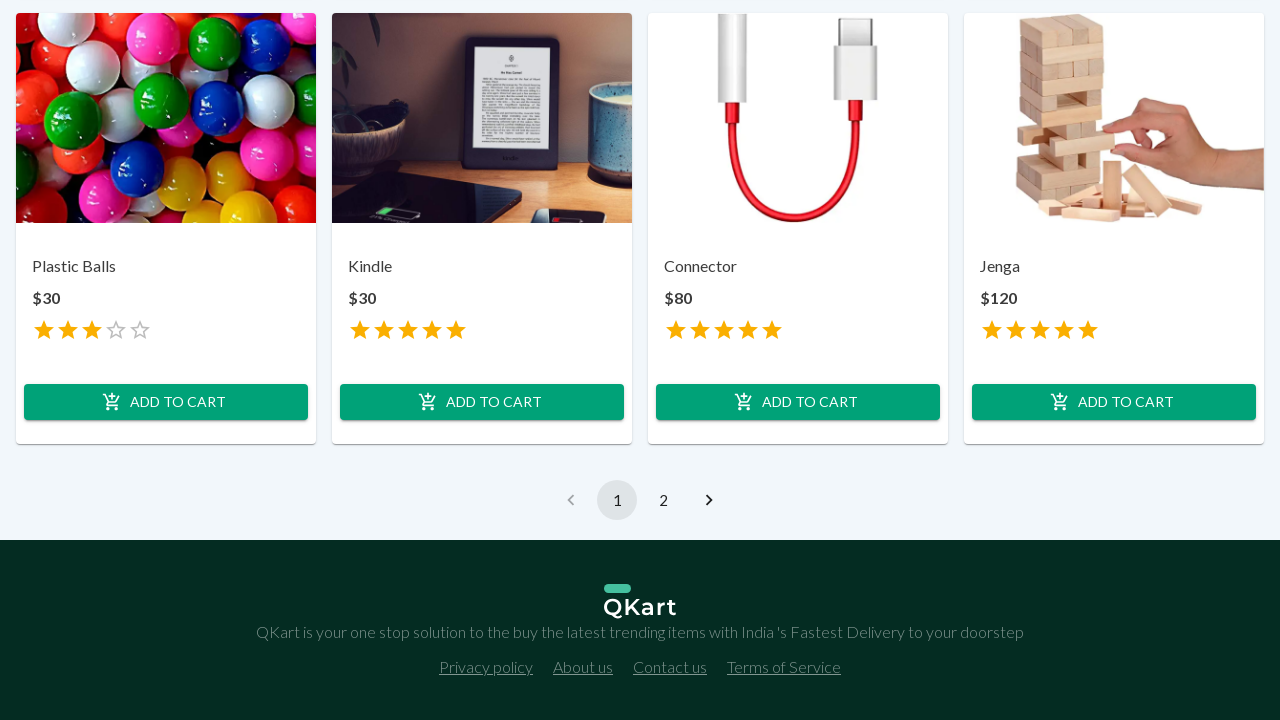

Closed Terms of Service tab
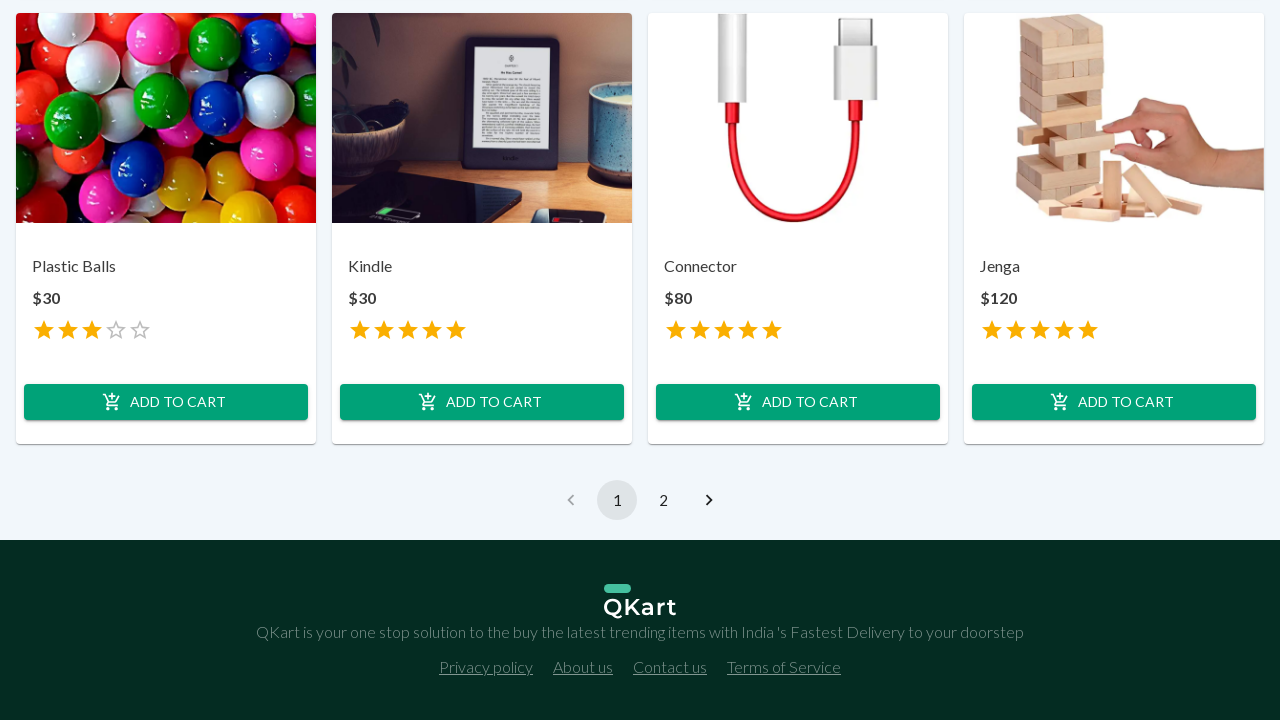

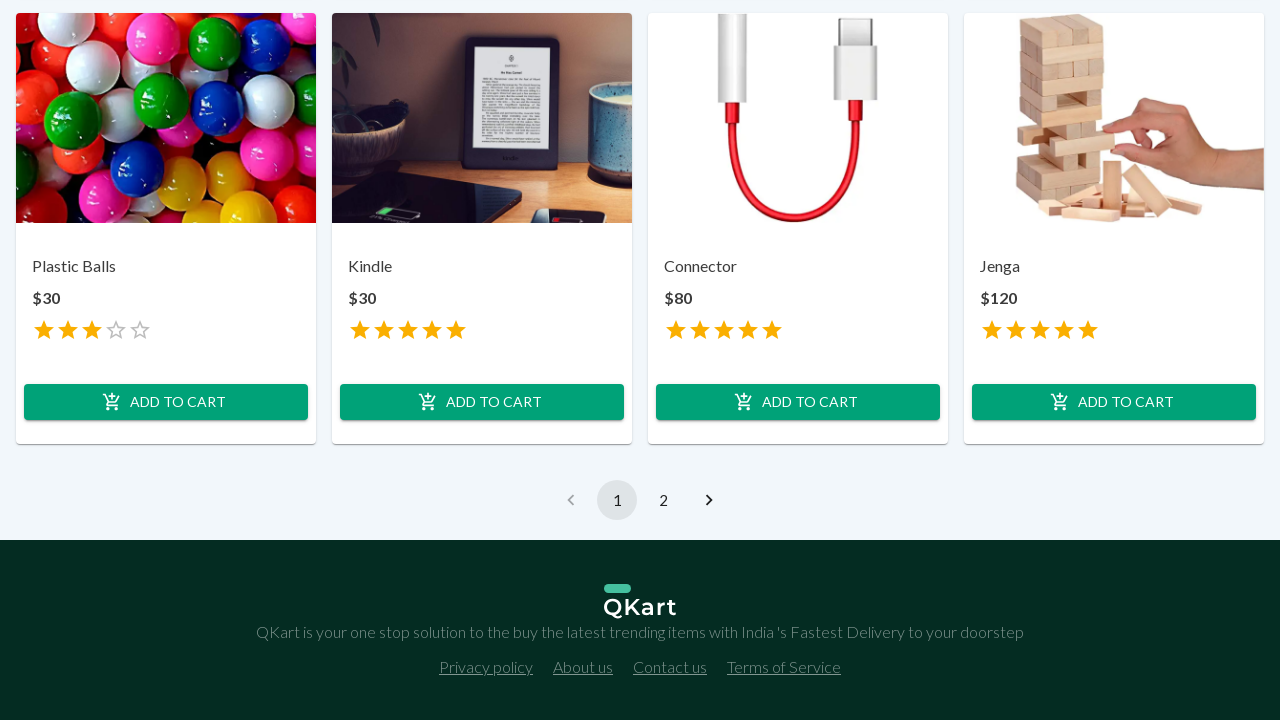